Navigates to Rahul Shetty Academy practice project page to verify page loads correctly

Starting URL: https://rahulshettyacademy.com/practice-project

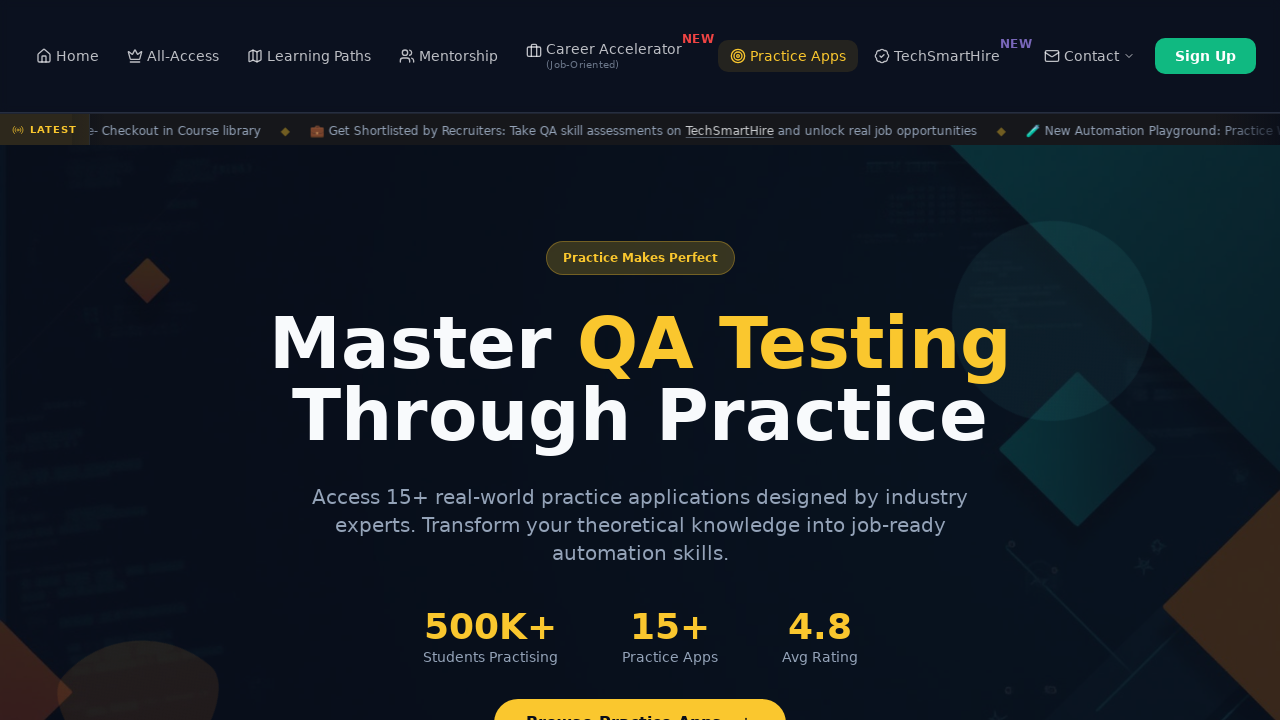

Page loaded - DOM content fully rendered on Rahul Shetty Academy practice project page
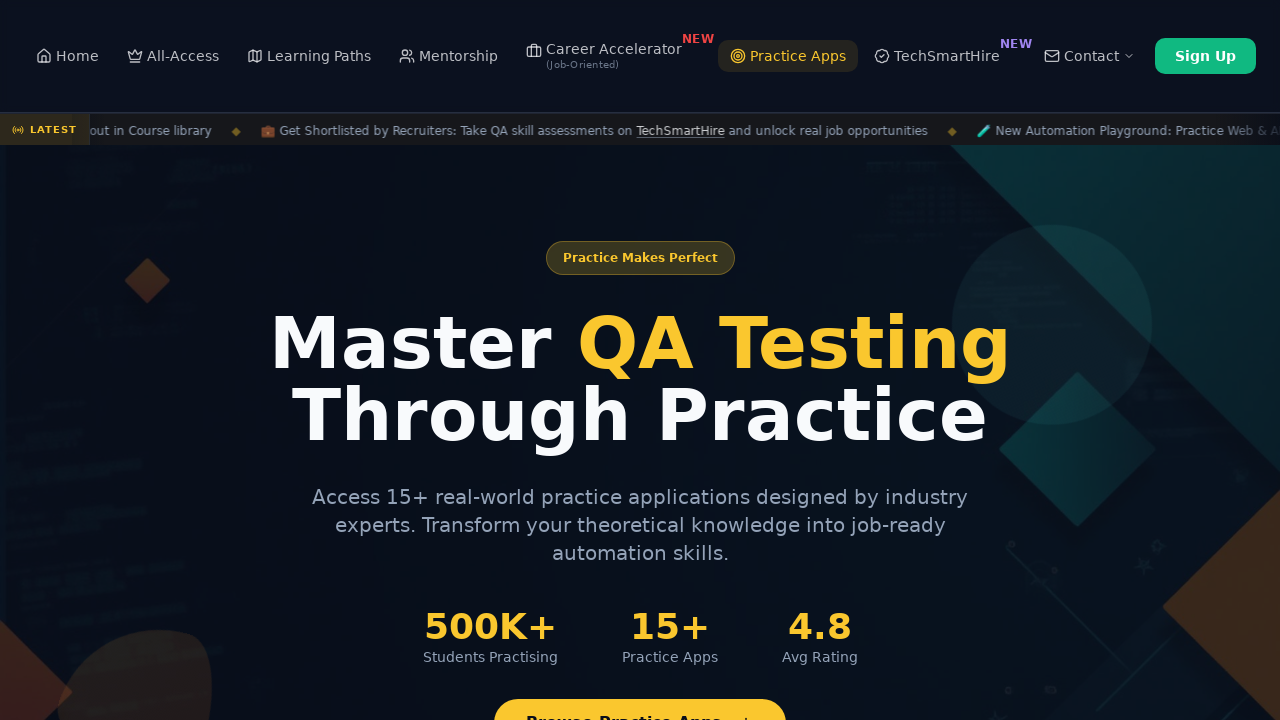

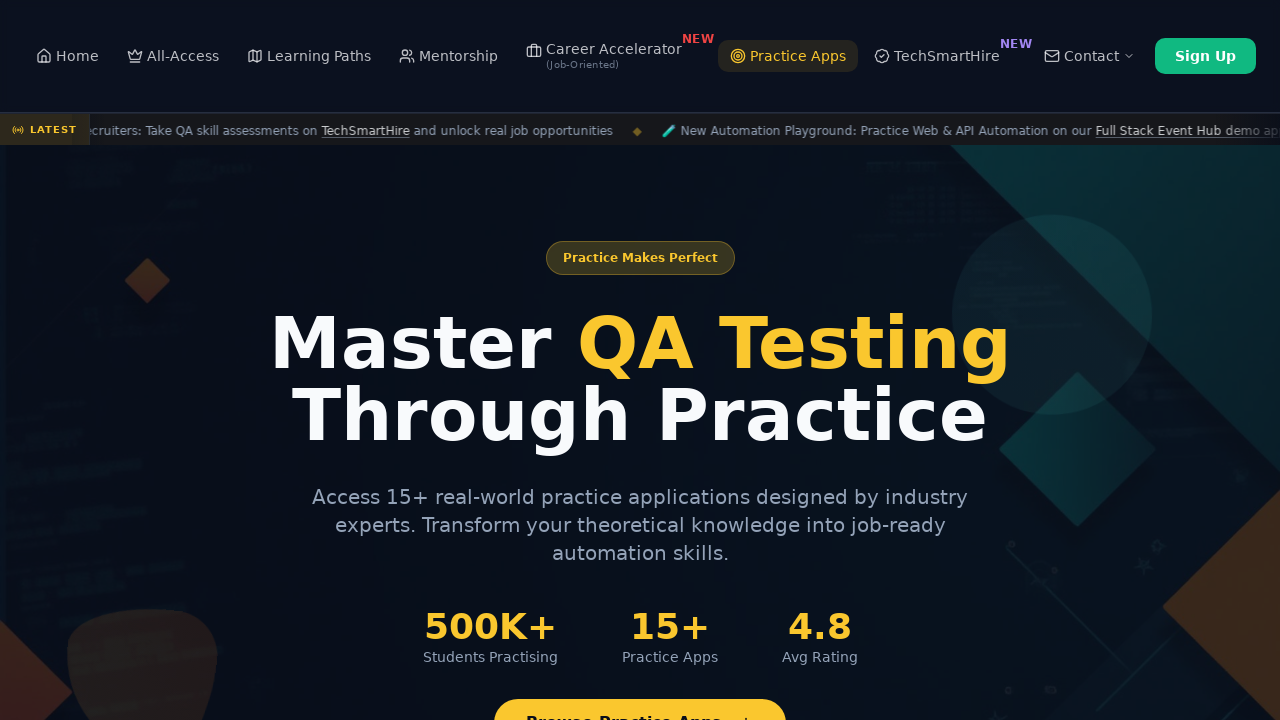